Tests marking all todo items as completed using the toggle all checkbox

Starting URL: https://demo.playwright.dev/todomvc

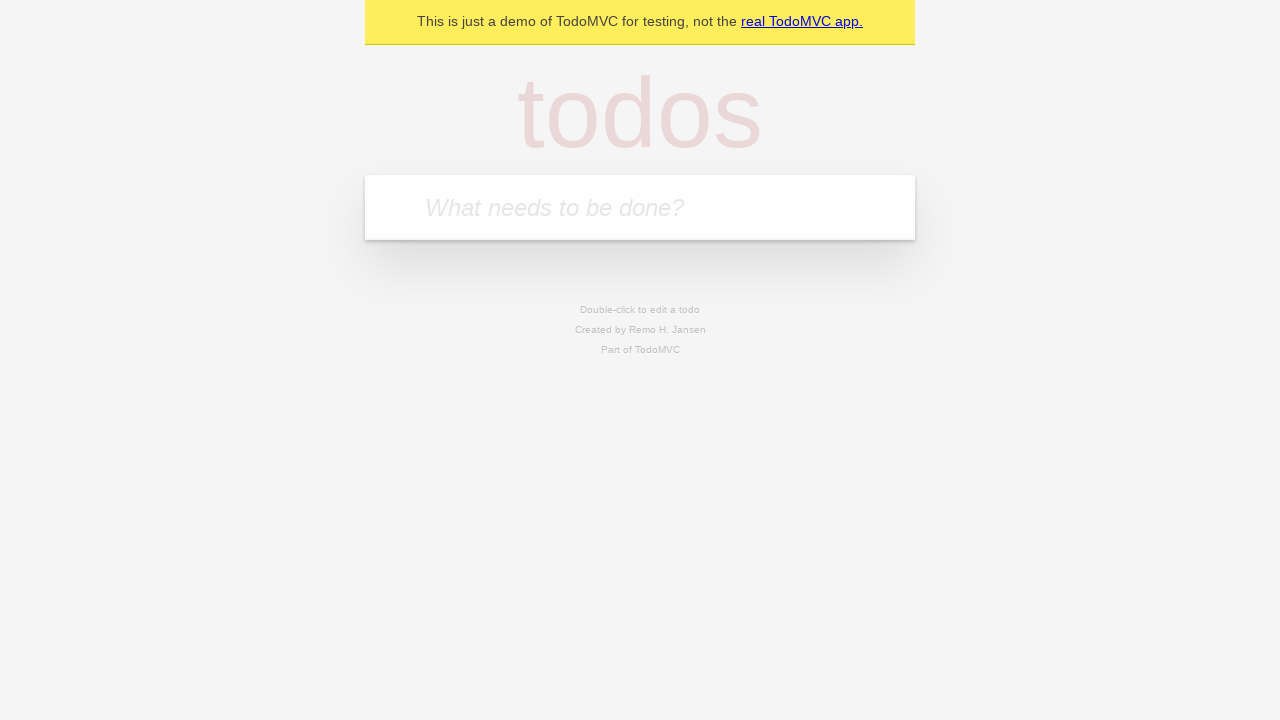

Navigated to TodoMVC demo application
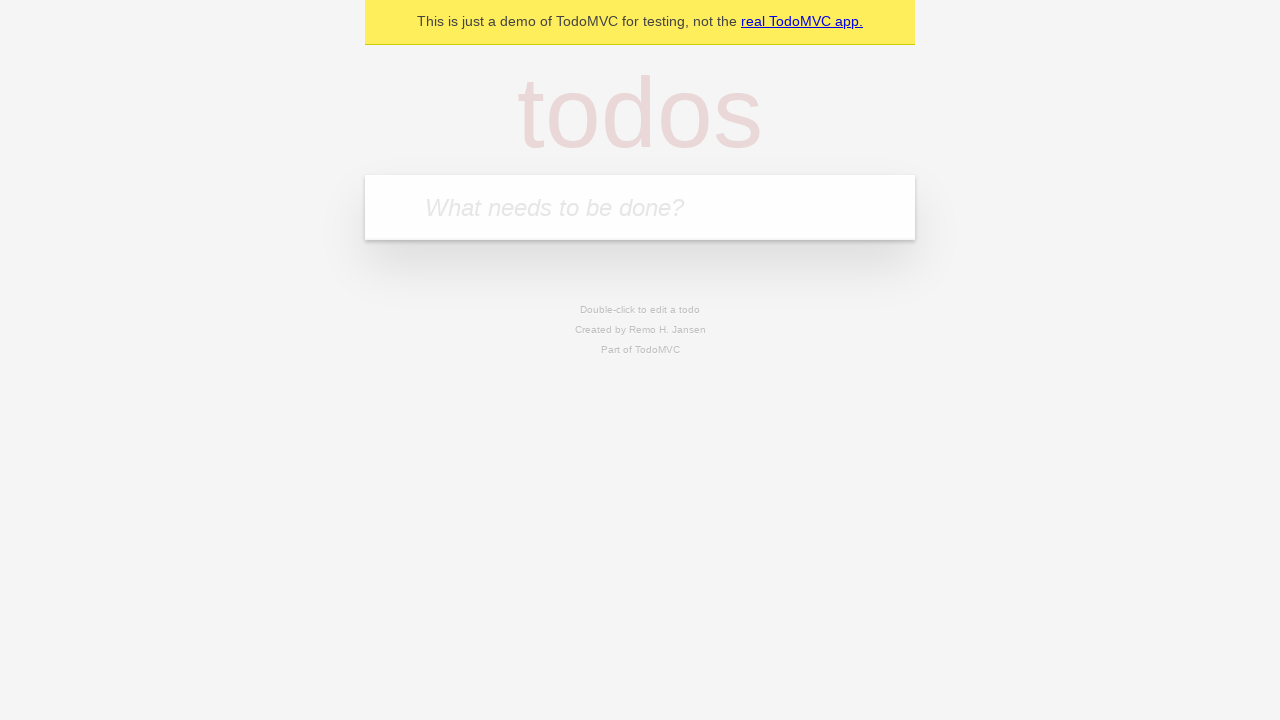

Located the new todo input field
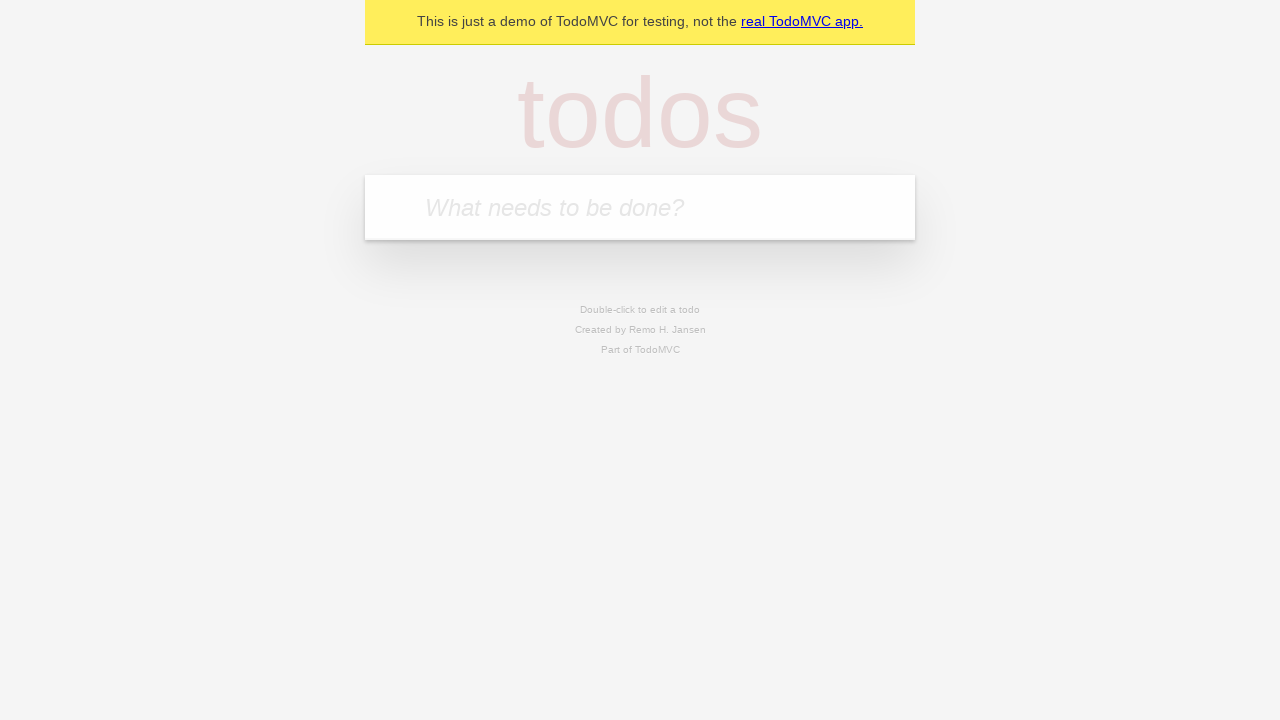

Filled new todo input with 'buy some cheese' on internal:attr=[placeholder="What needs to be done?"i]
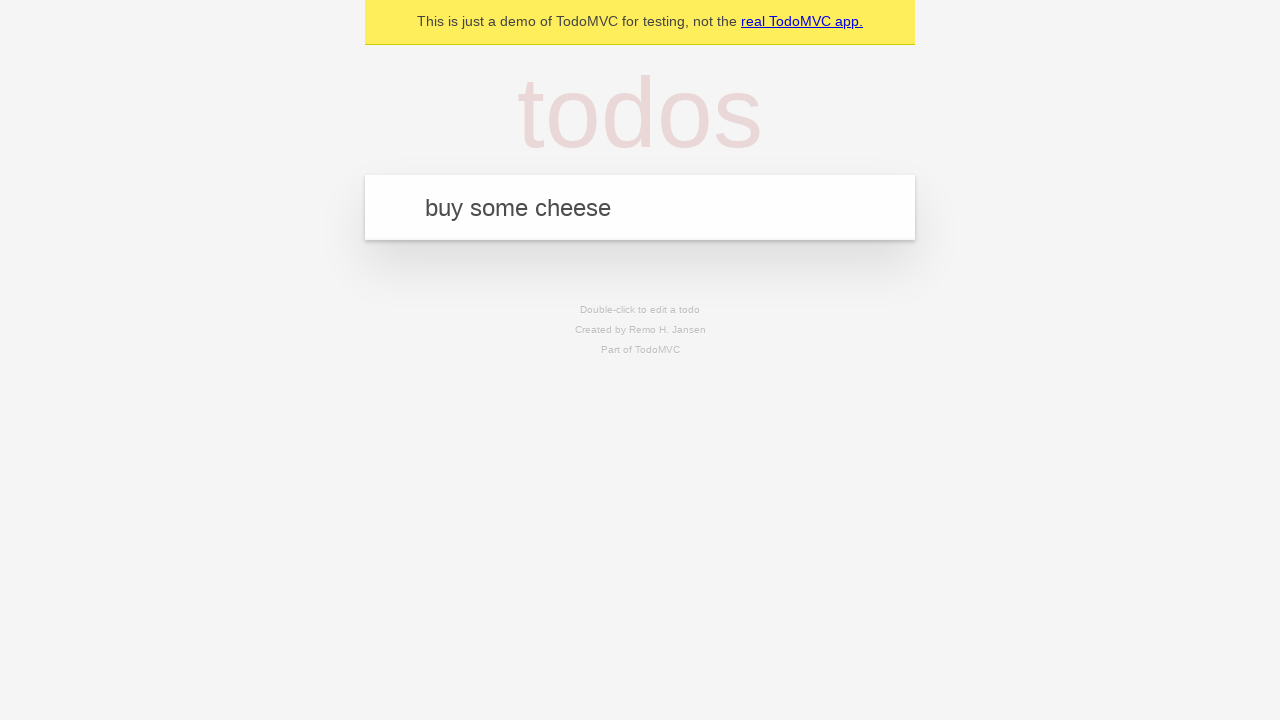

Pressed Enter to create todo item 'buy some cheese' on internal:attr=[placeholder="What needs to be done?"i]
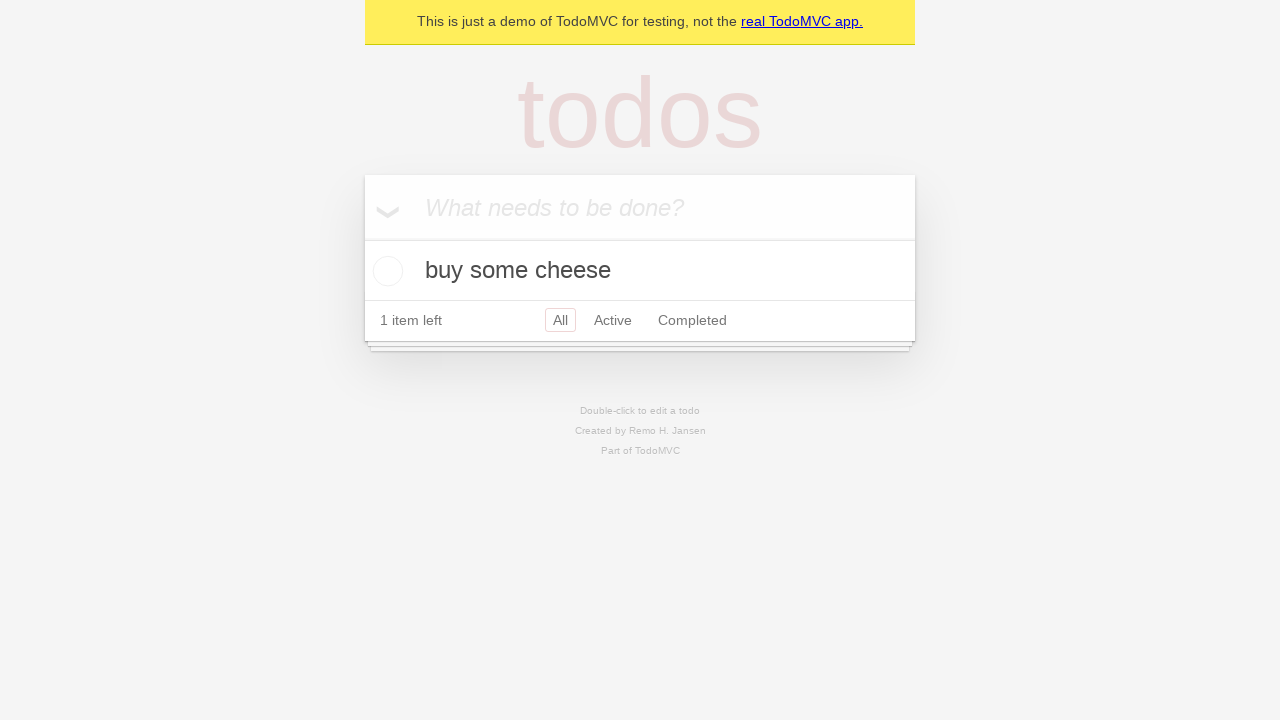

Filled new todo input with 'feed the cat' on internal:attr=[placeholder="What needs to be done?"i]
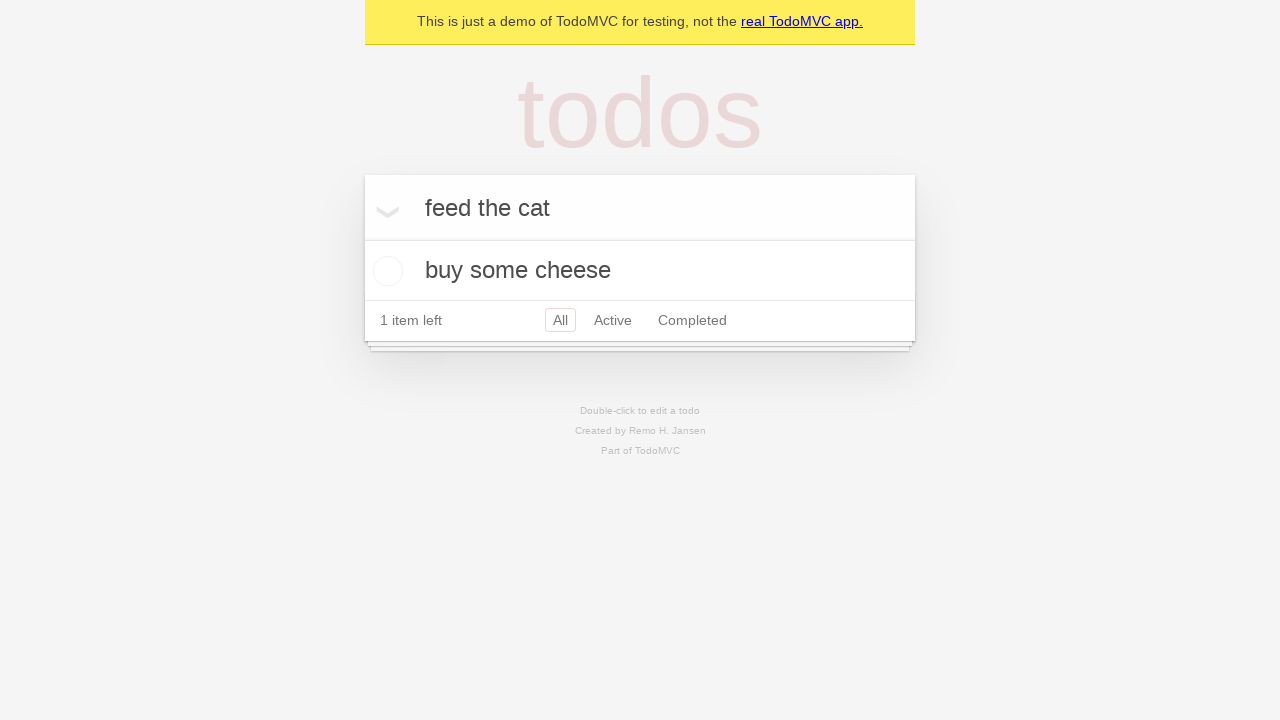

Pressed Enter to create todo item 'feed the cat' on internal:attr=[placeholder="What needs to be done?"i]
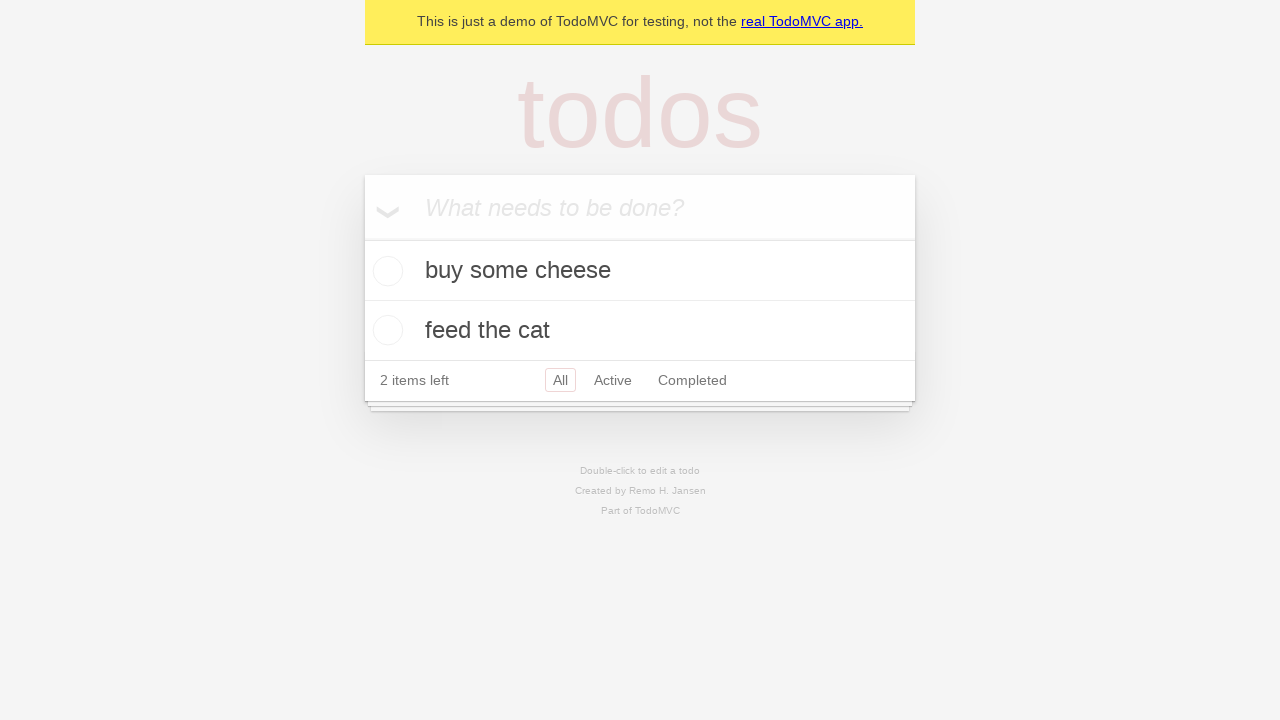

Filled new todo input with 'book a doctors appointment' on internal:attr=[placeholder="What needs to be done?"i]
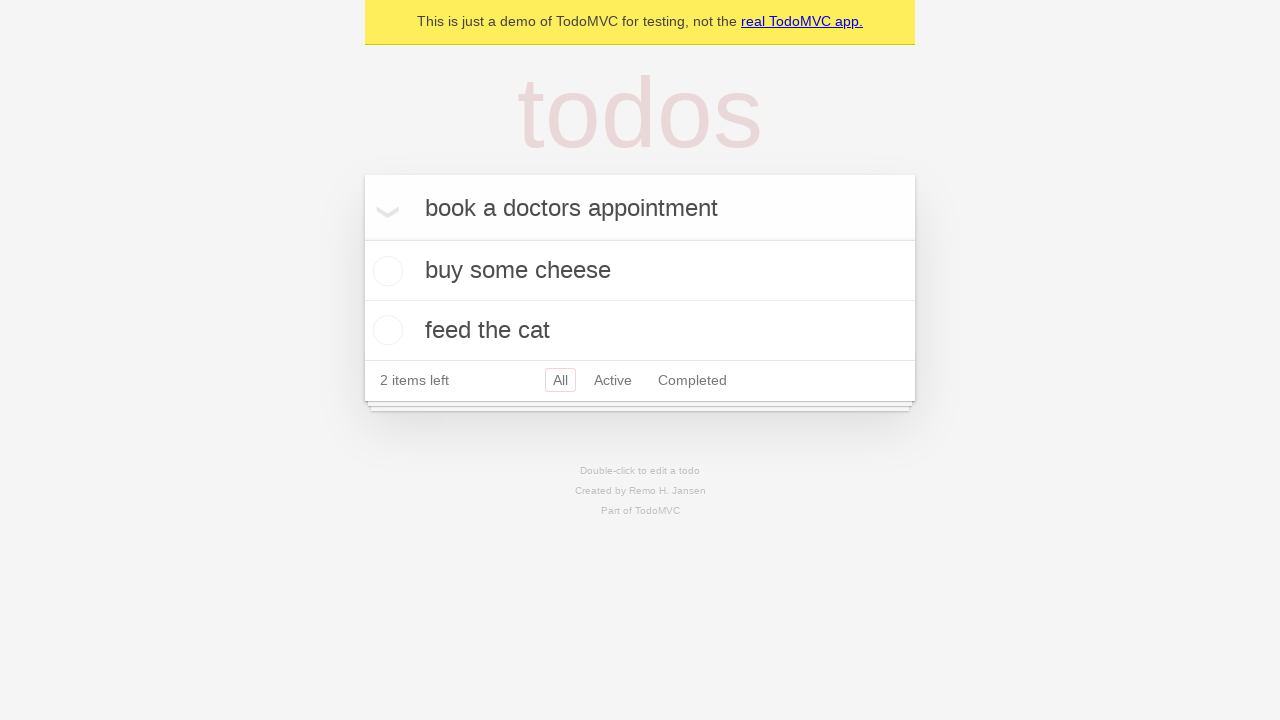

Pressed Enter to create todo item 'book a doctors appointment' on internal:attr=[placeholder="What needs to be done?"i]
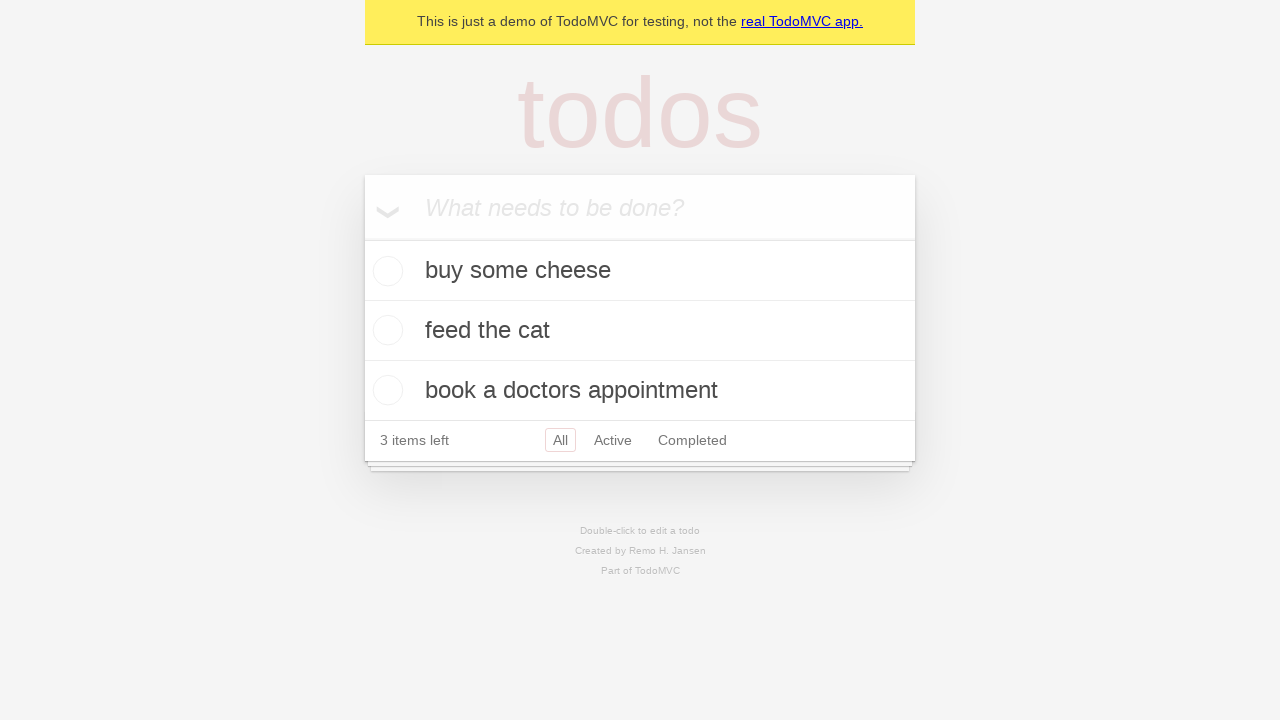

Clicked 'Mark all as complete' checkbox to complete all todo items at (362, 238) on internal:label="Mark all as complete"i
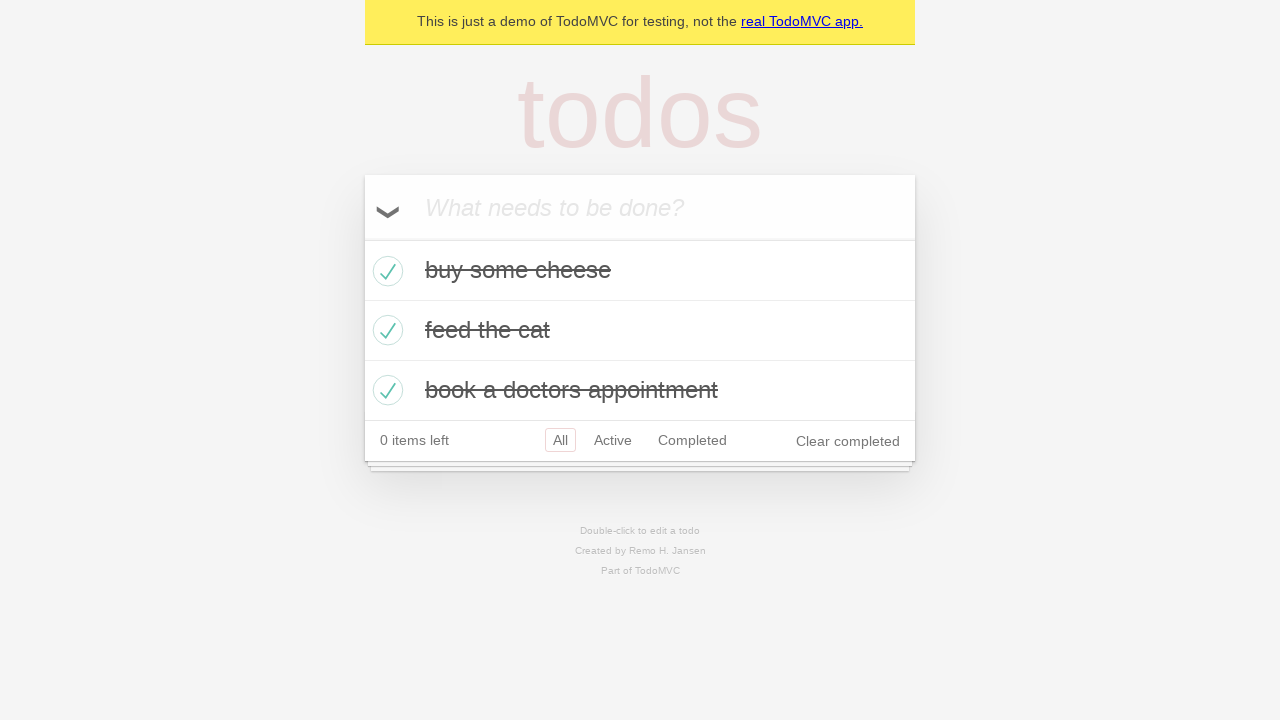

Verified all todo items are marked as completed
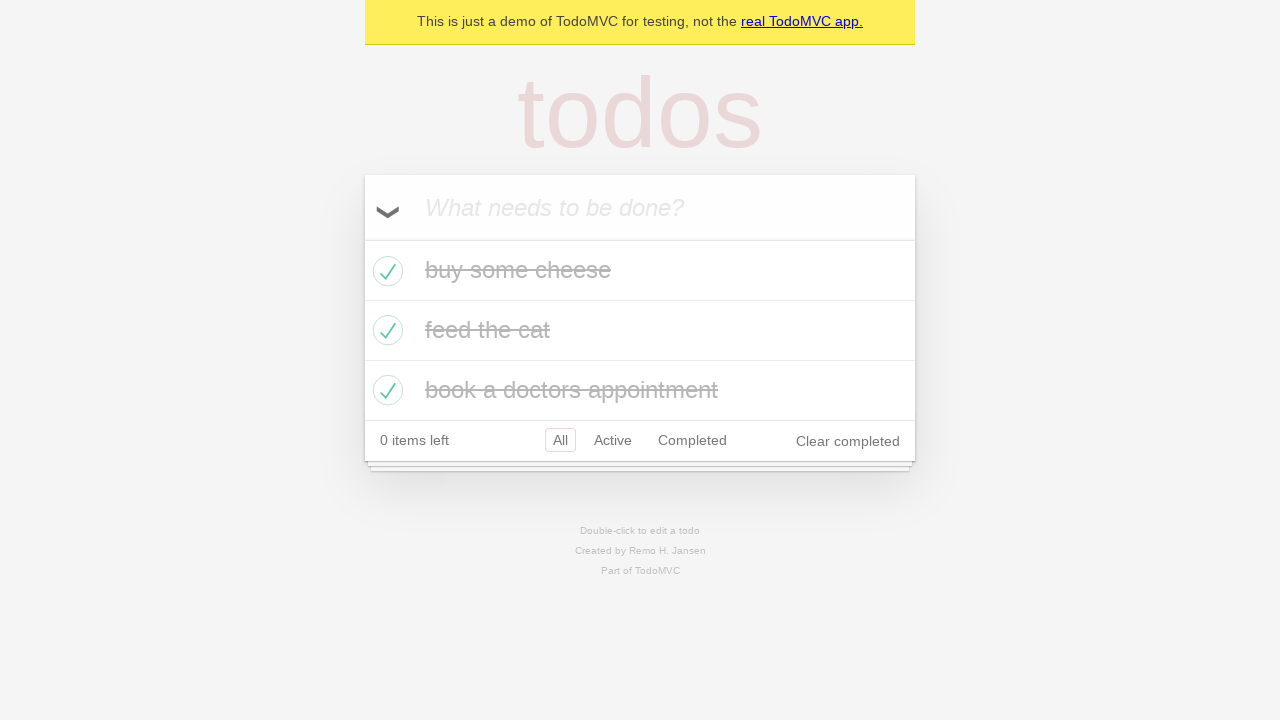

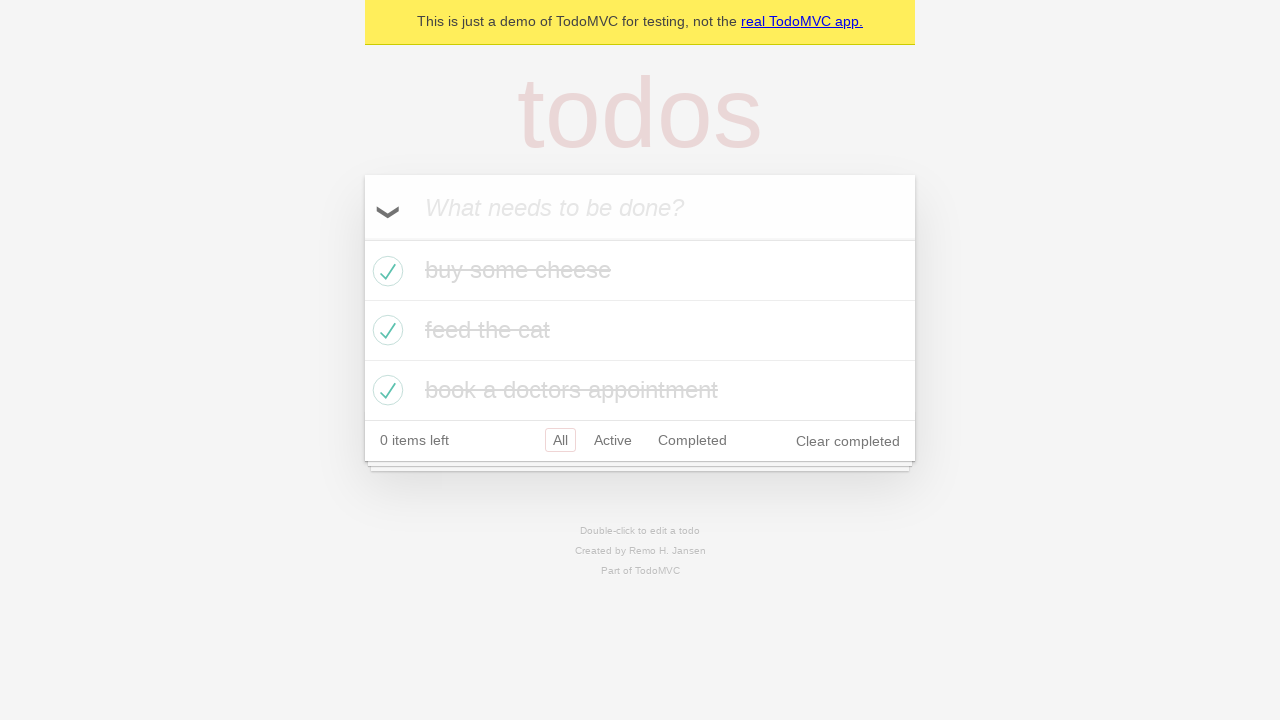